Navigates to Practice Form page, adds Math, Chemistry, and English subjects, then removes all of them

Starting URL: https://demoqa.com/

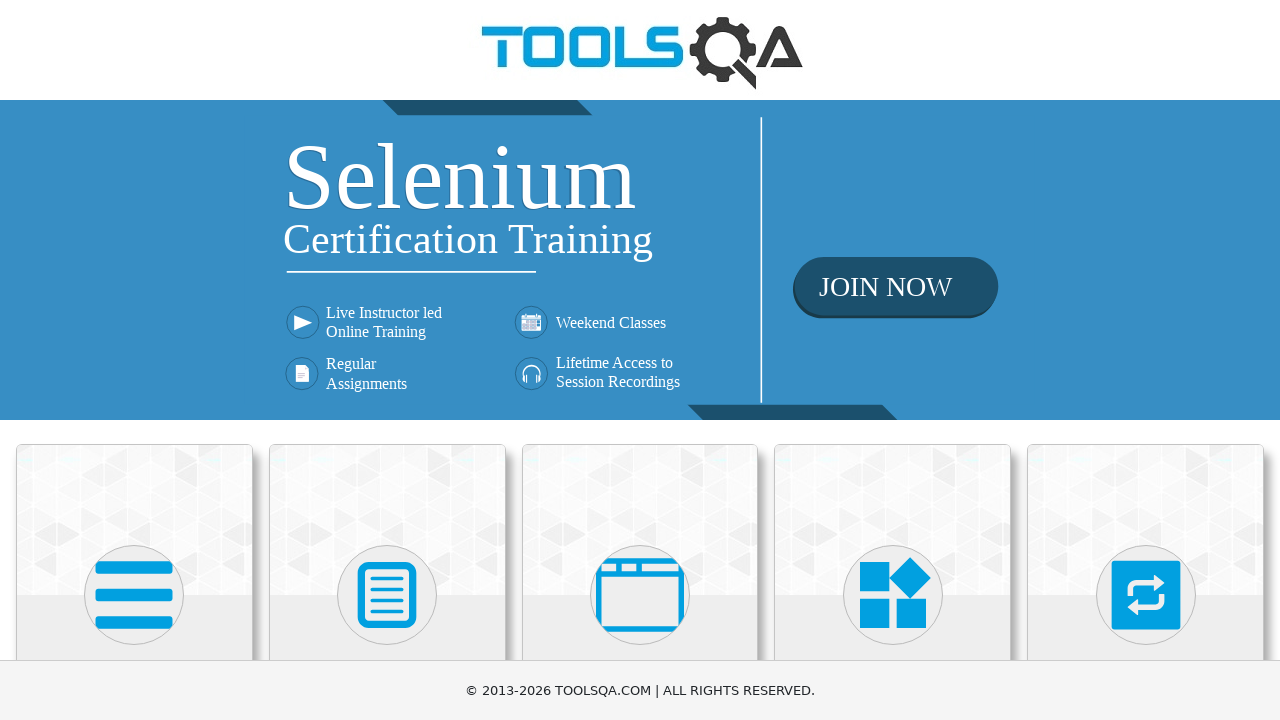

Clicked on Forms section at (387, 360) on xpath=//h5[text()='Forms']
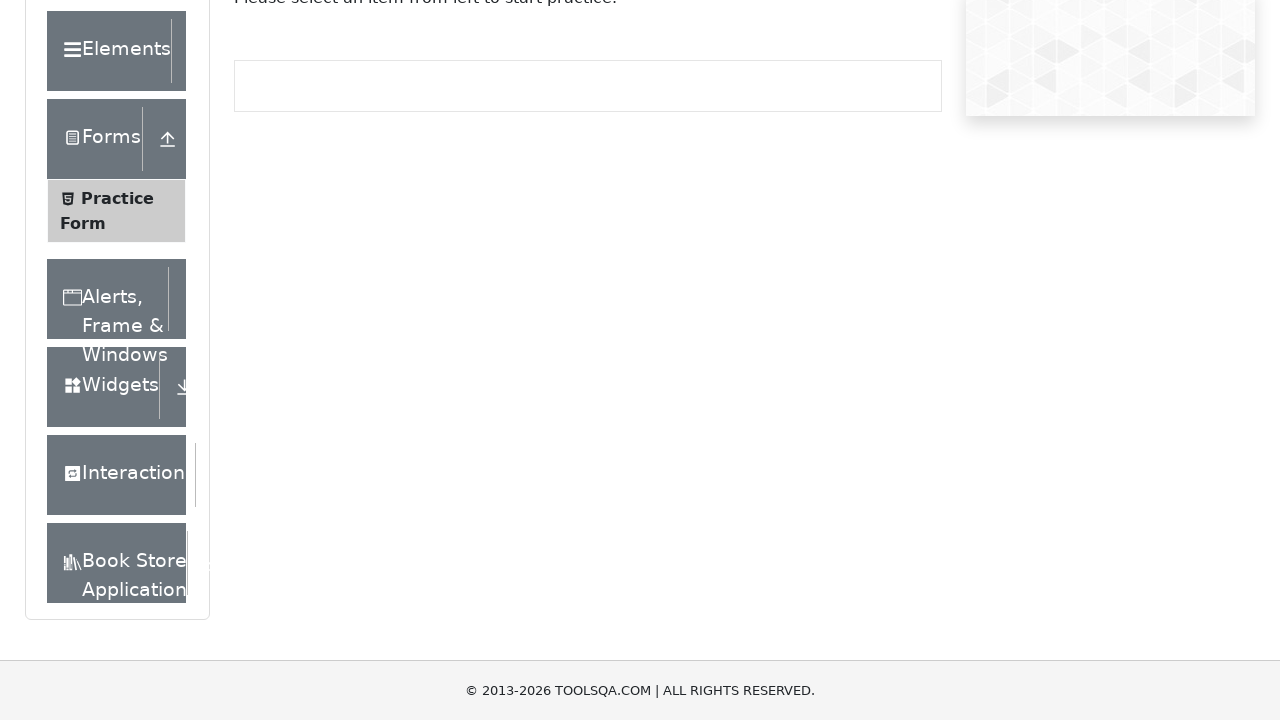

Clicked on Practice Form at (117, 336) on xpath=//span[text()='Practice Form']
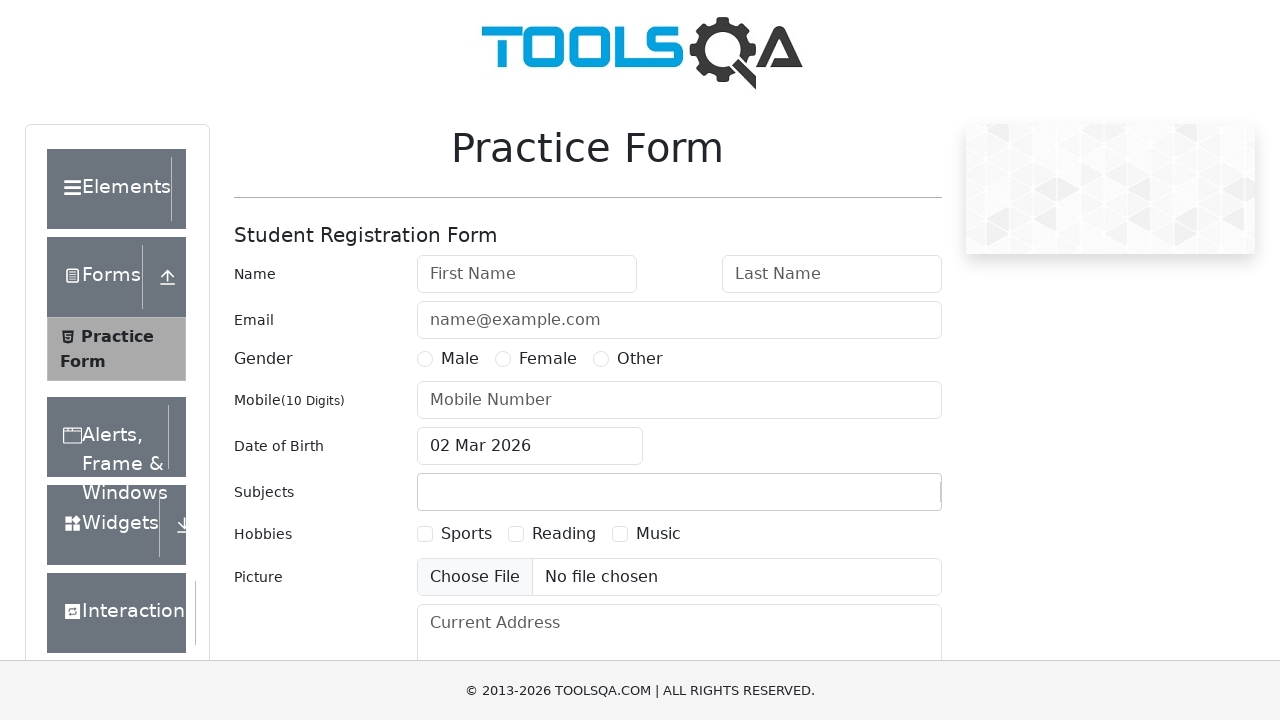

Scrolled down to see subjects field
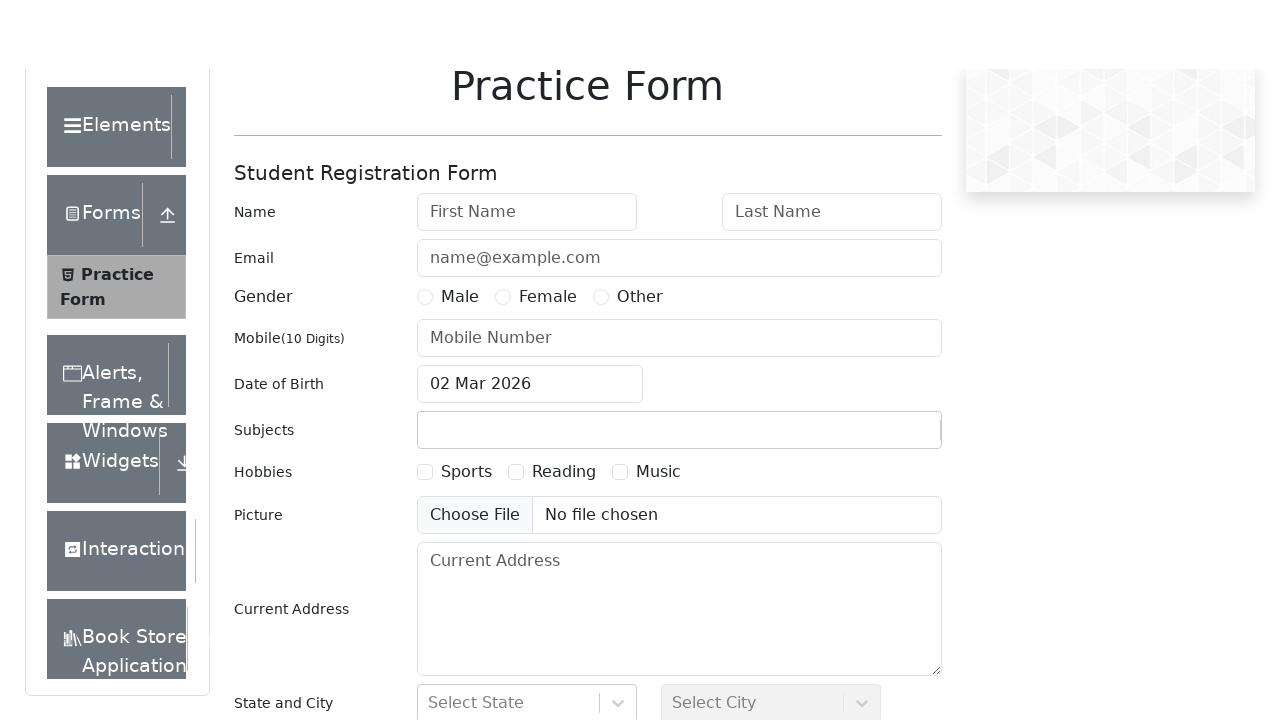

Filled subjects input field with 'Math' on #subjectsInput
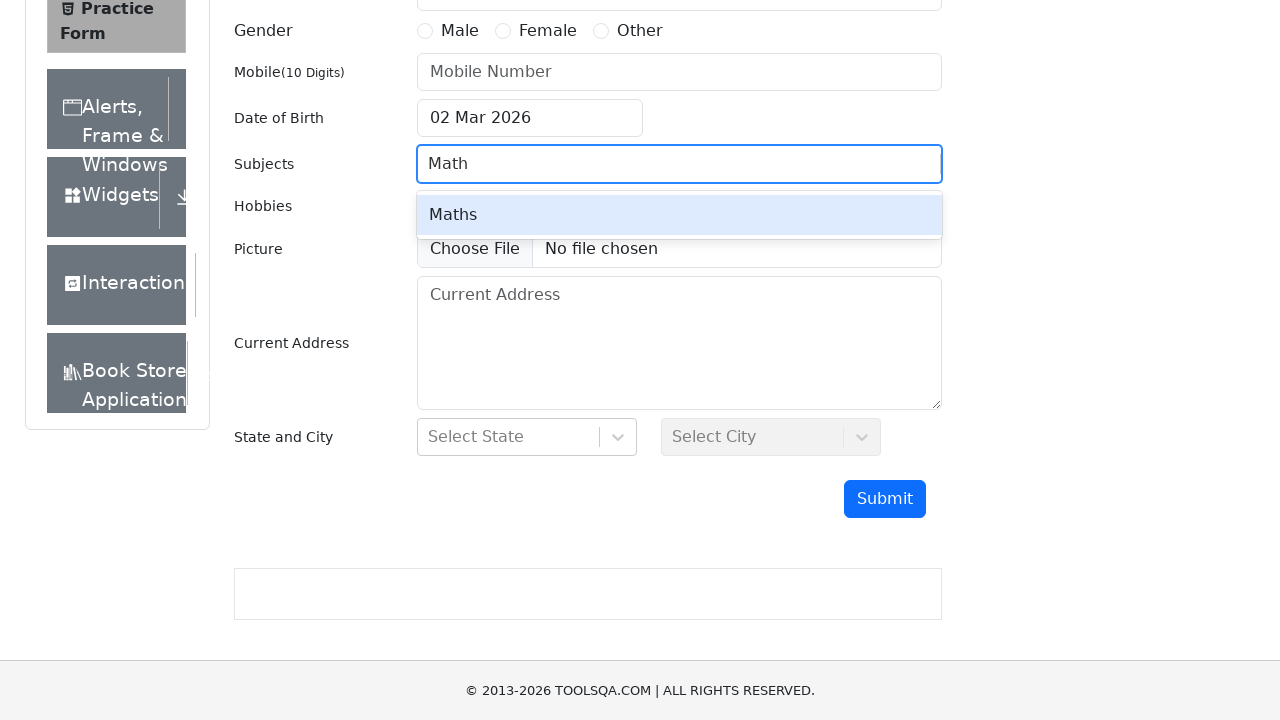

Pressed Enter to add Math subject on #subjectsInput
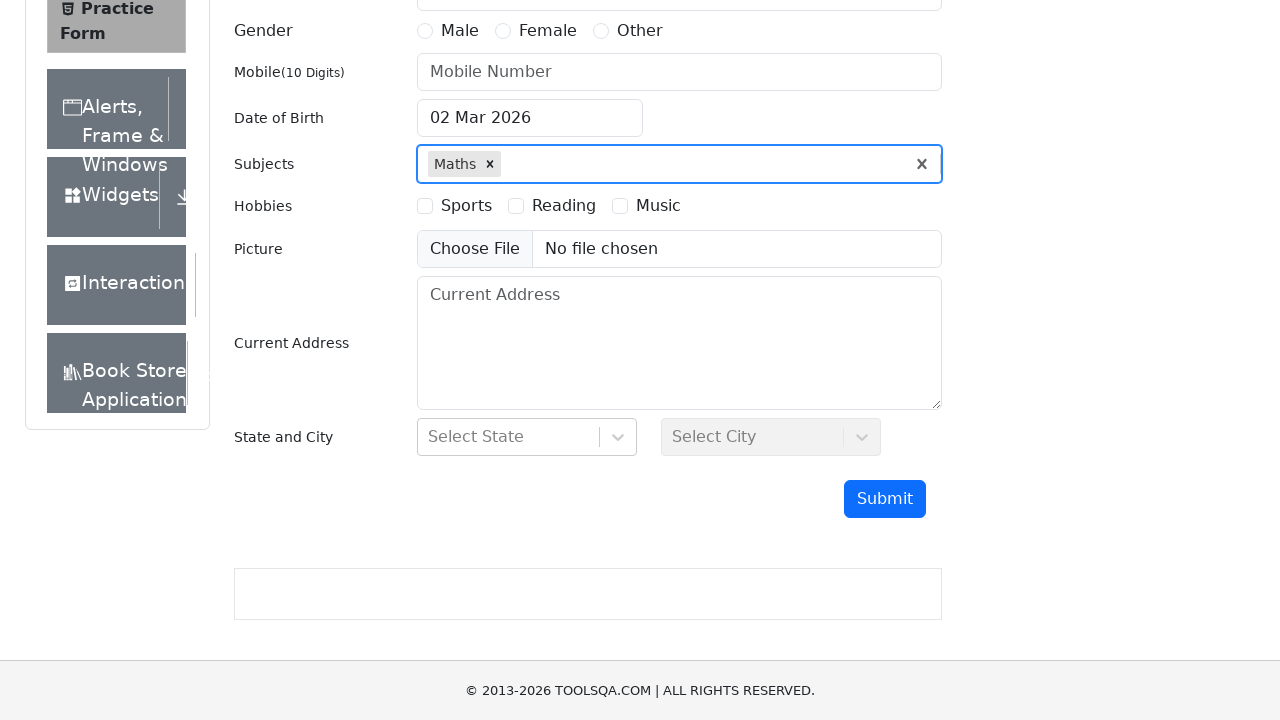

Filled subjects input field with 'Chemistry' on #subjectsInput
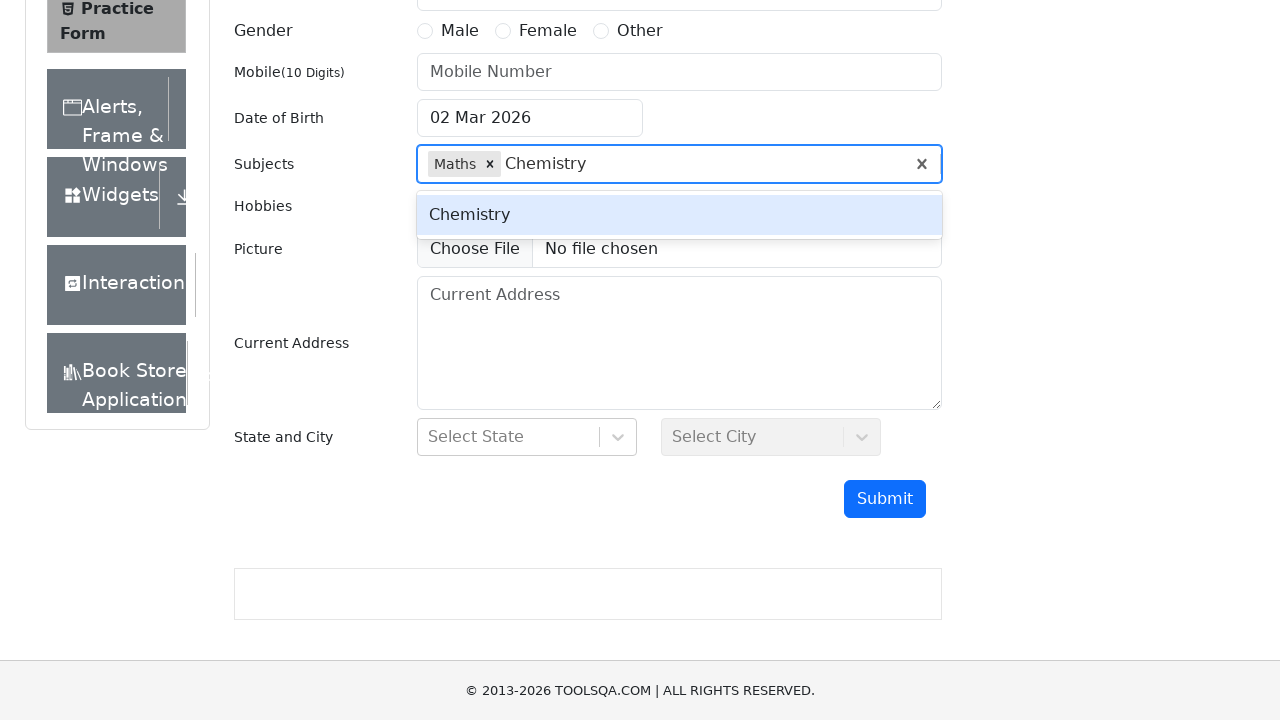

Pressed Enter to add Chemistry subject on #subjectsInput
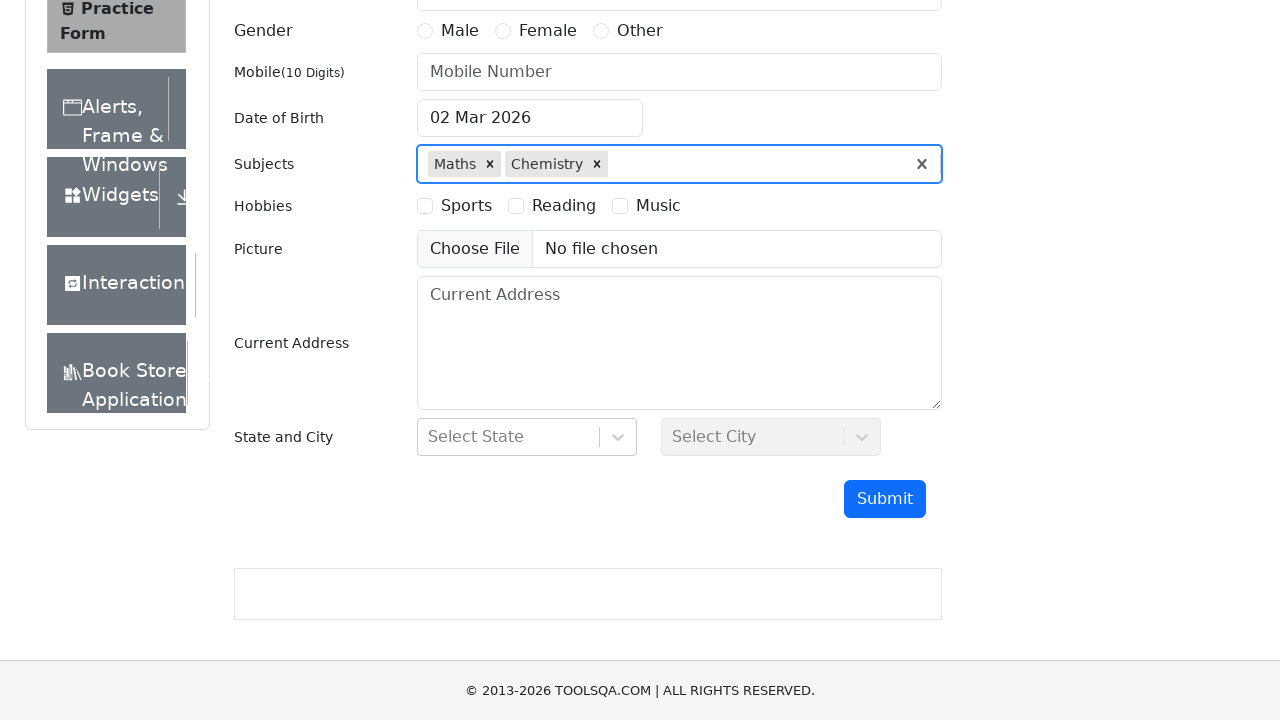

Filled subjects input field with 'English' on #subjectsInput
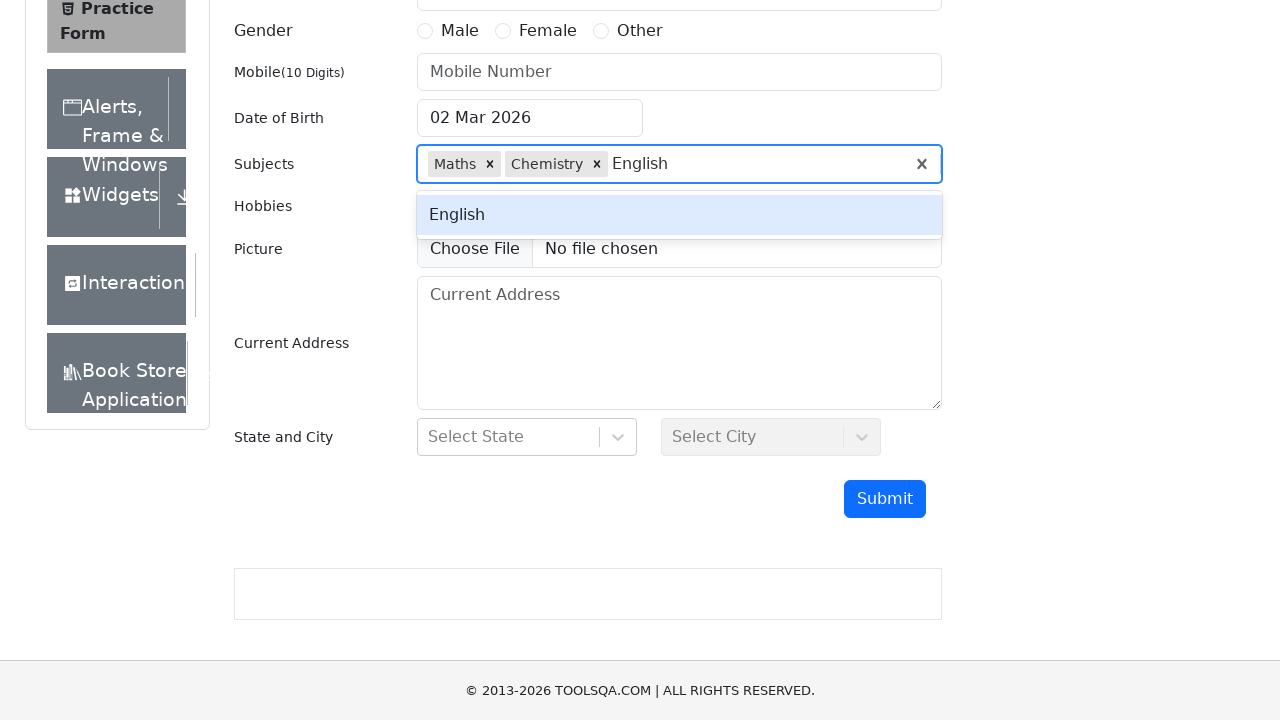

Pressed Enter to add English subject on #subjectsInput
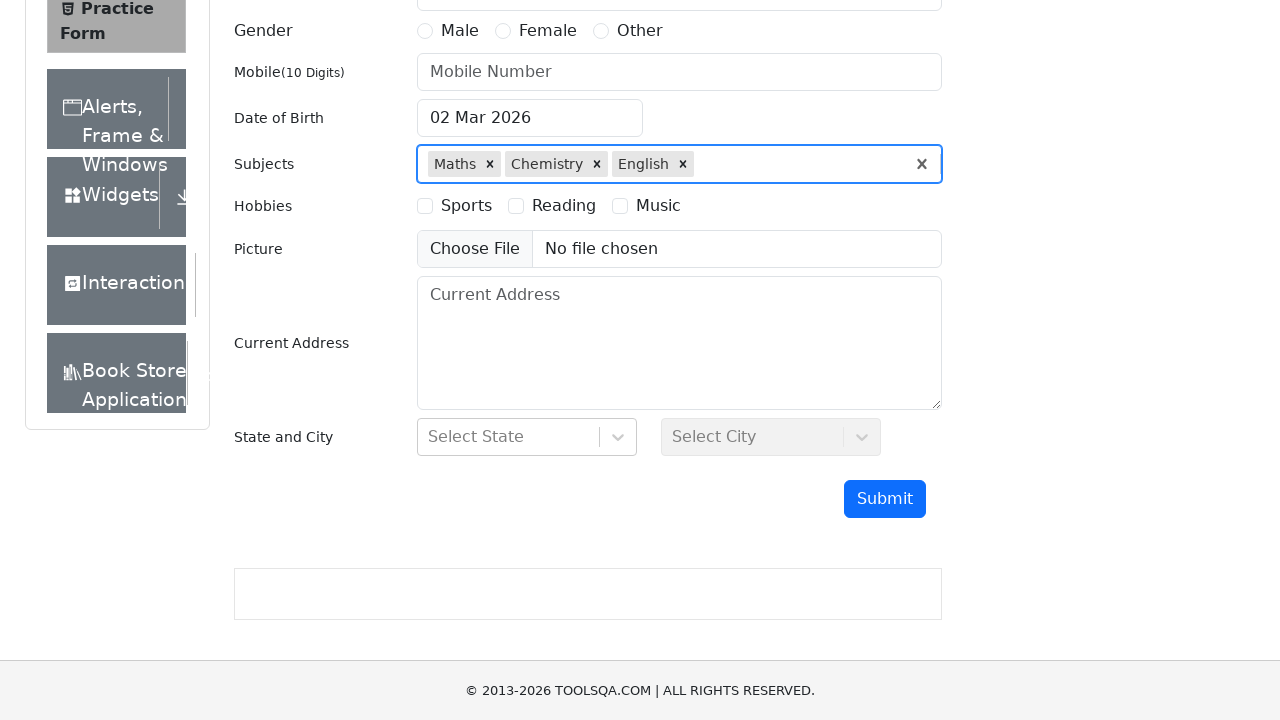

Found 0 subject remove buttons
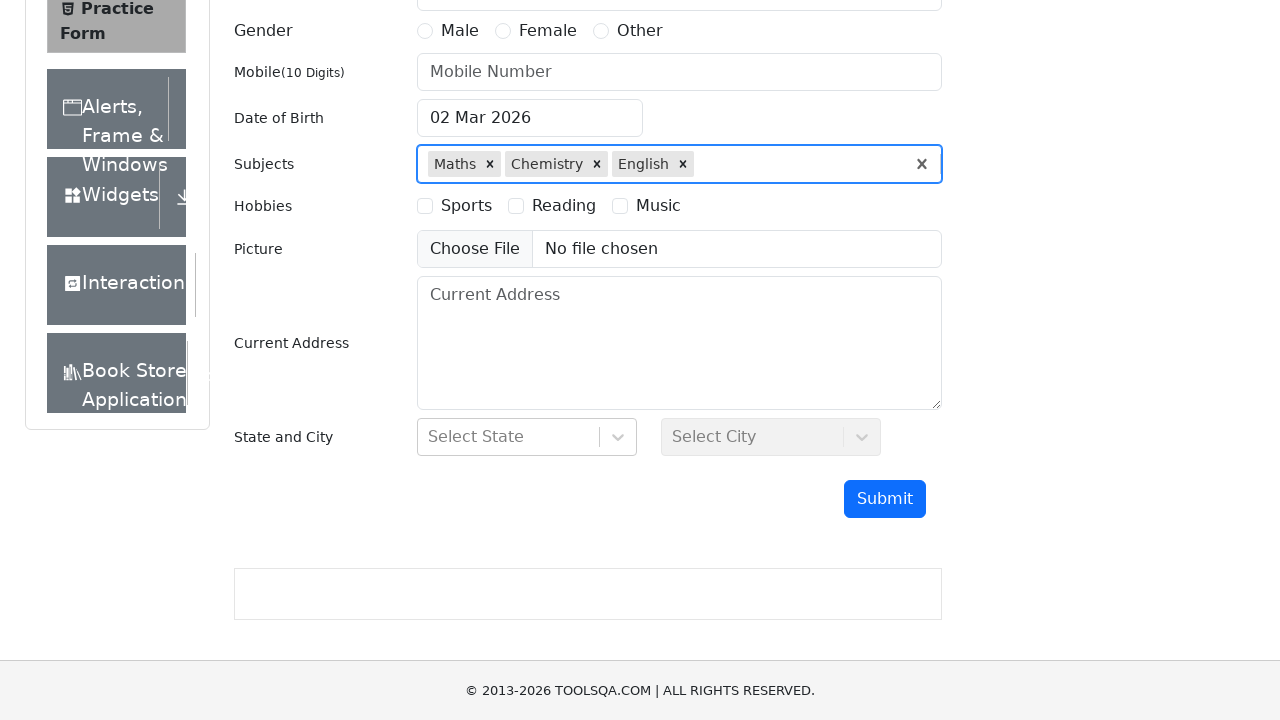

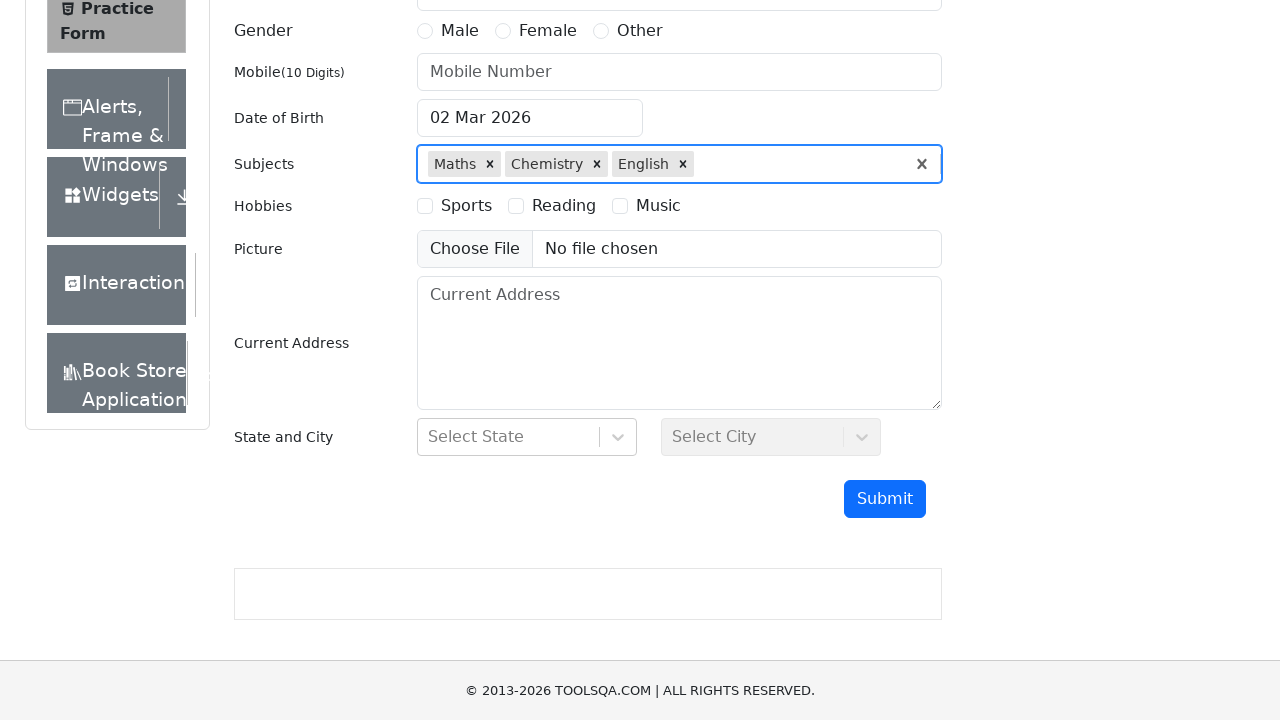